Tests button operations on a demo page by verifying the "Add Element" button is displayed and enabled, retrieving its text, and clicking it to add a new element.

Starting URL: http://the-internet.herokuapp.com/add_remove_elements/

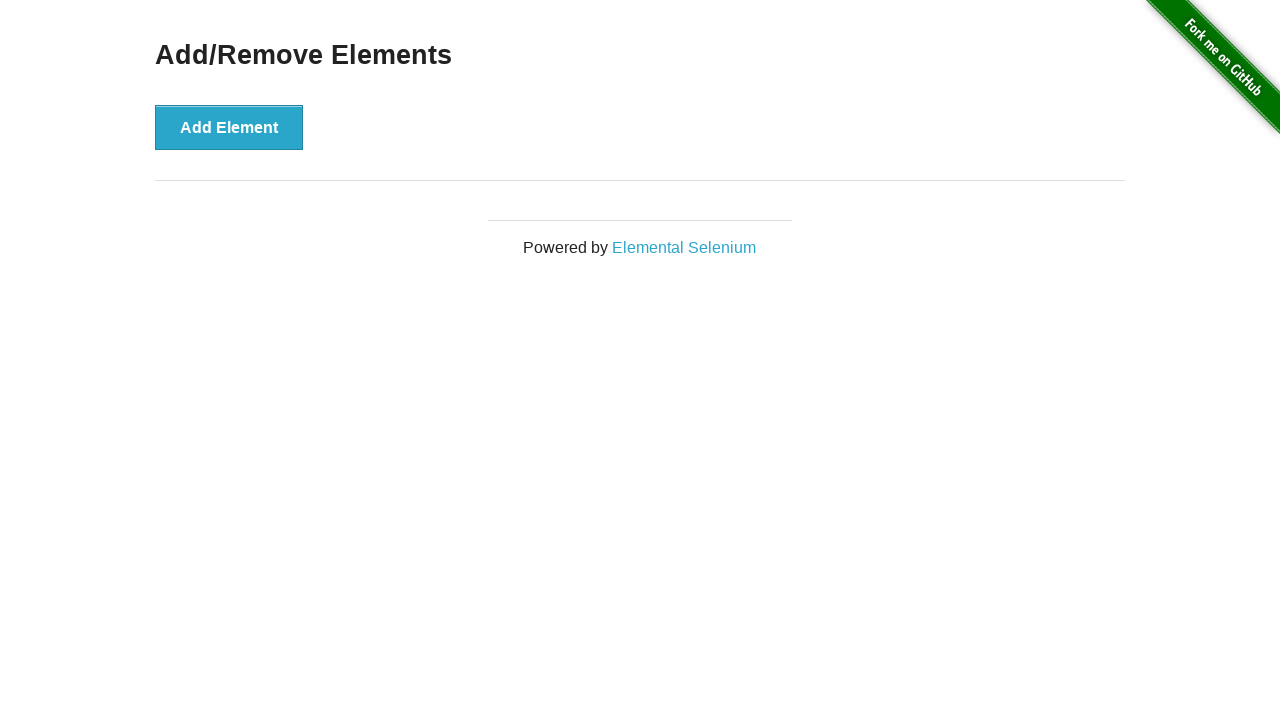

Located the Add Element button
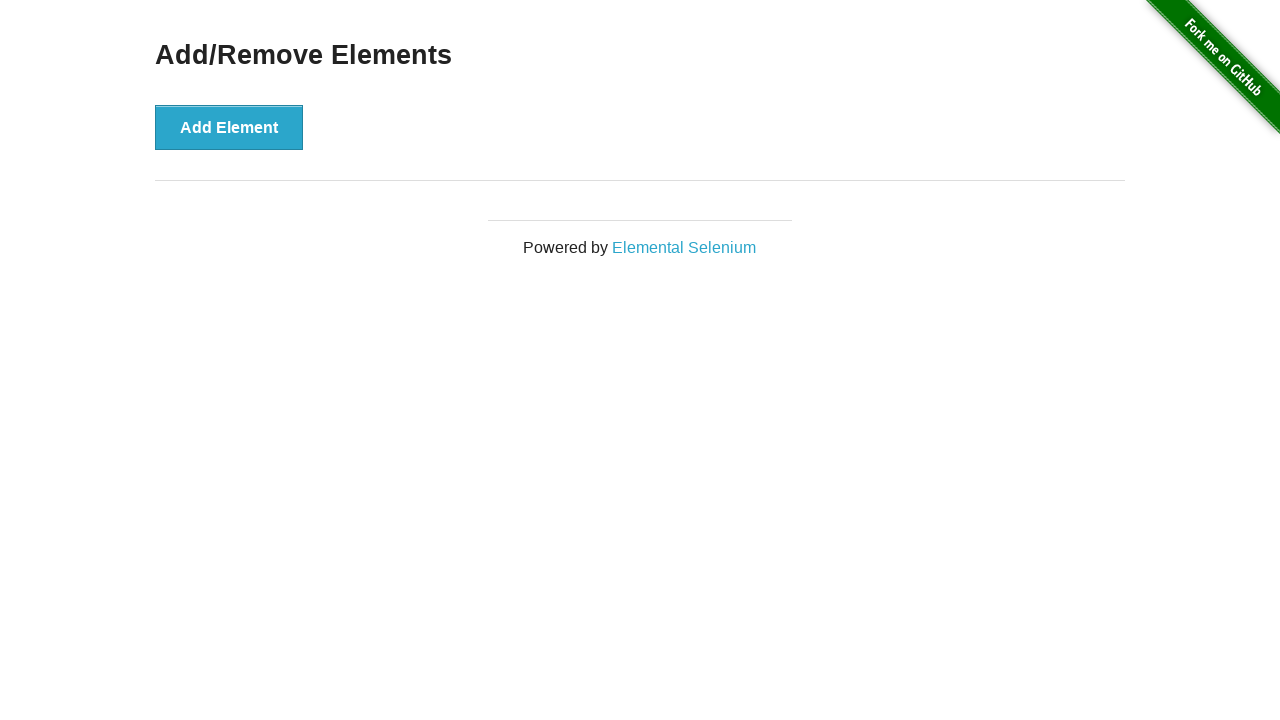

Verified Add Element button is displayed: True
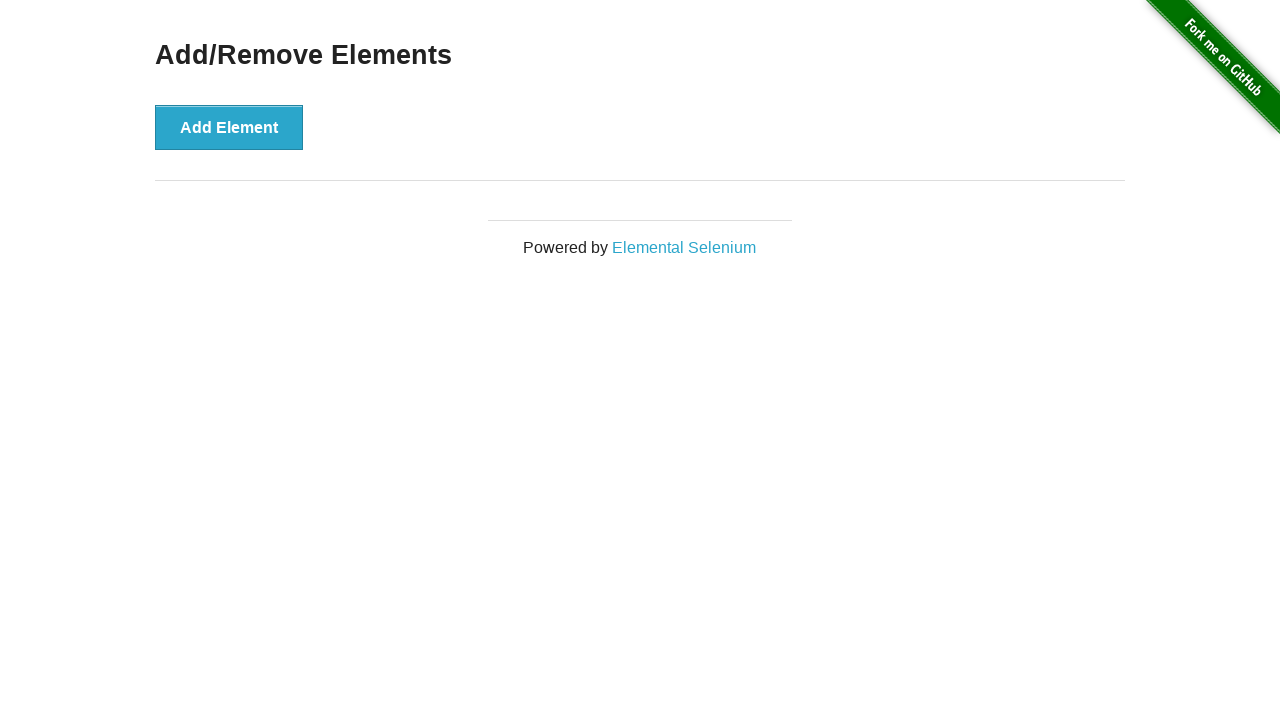

Verified Add Element button is enabled: True
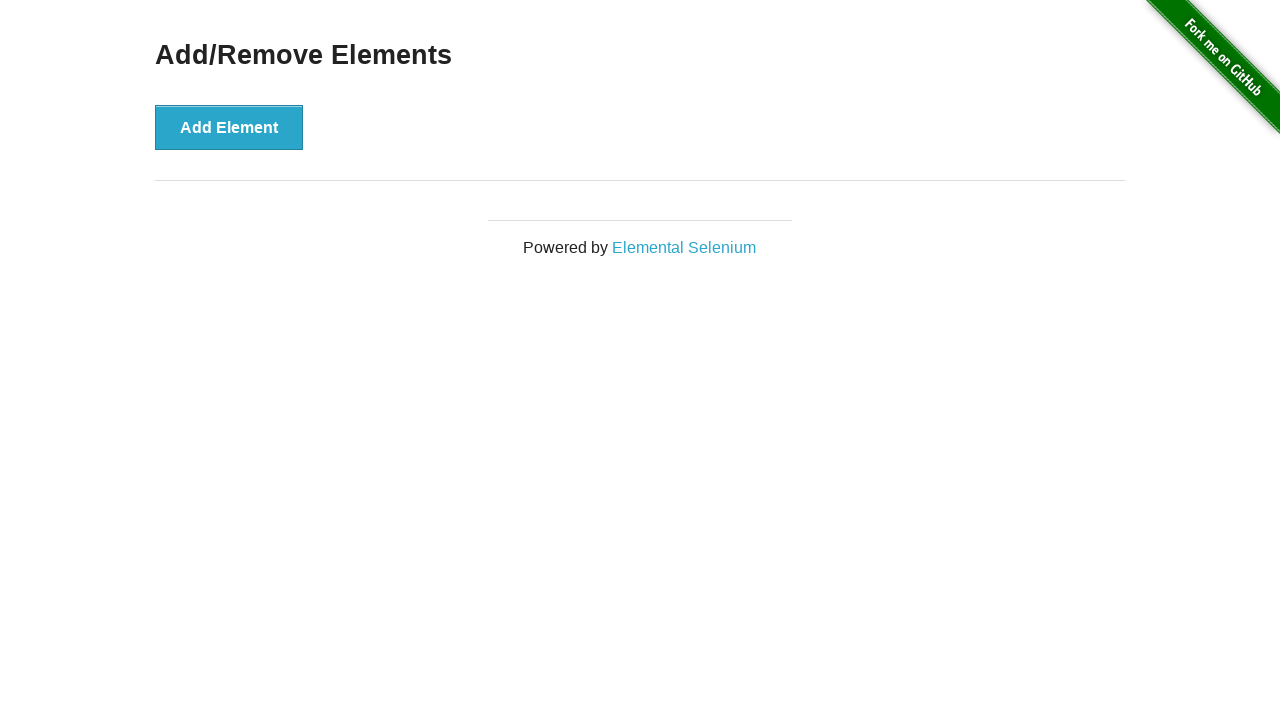

Retrieved button text: Add Element
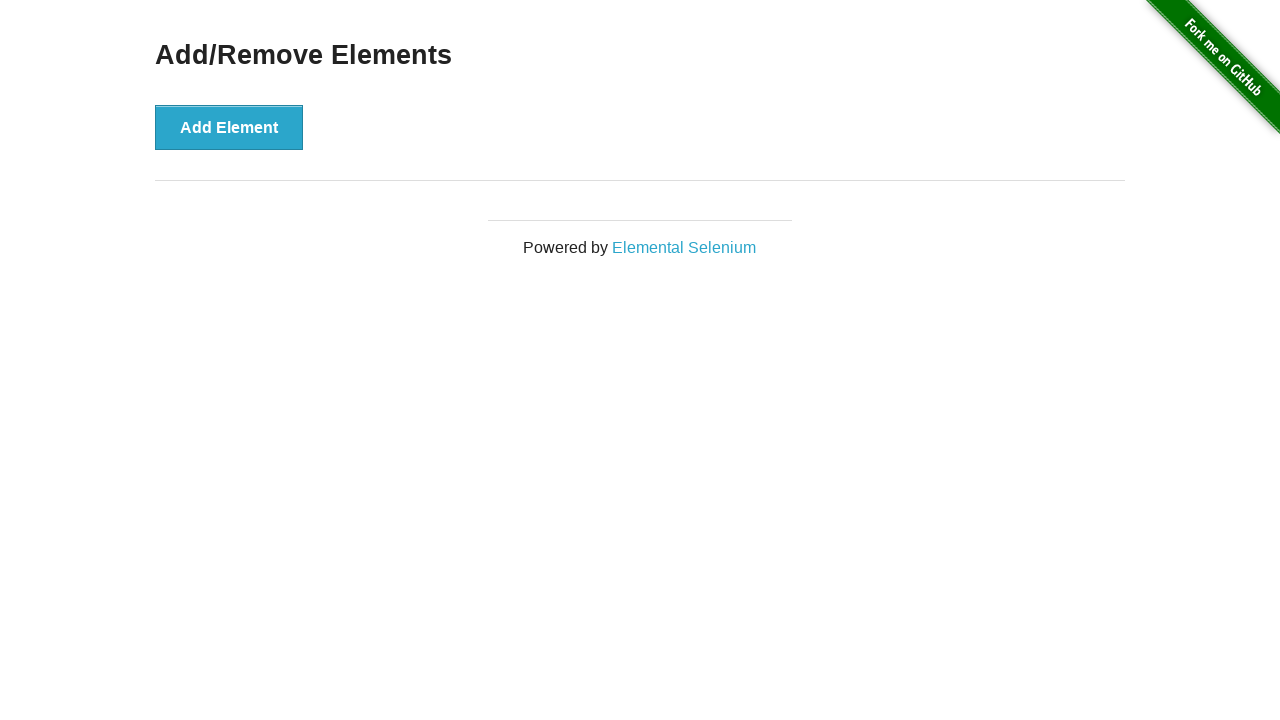

Clicked the Add Element button at (229, 127) on xpath=//button[text()='Add Element']
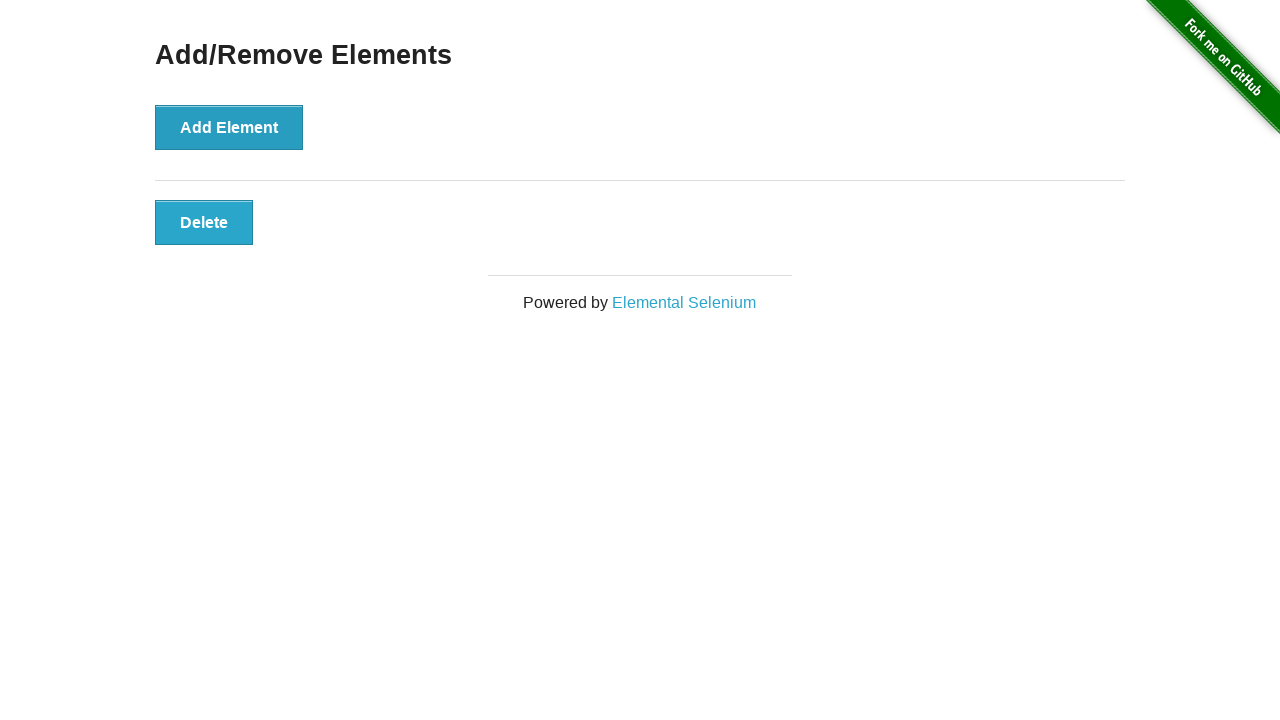

Delete button appeared, confirming new element was added
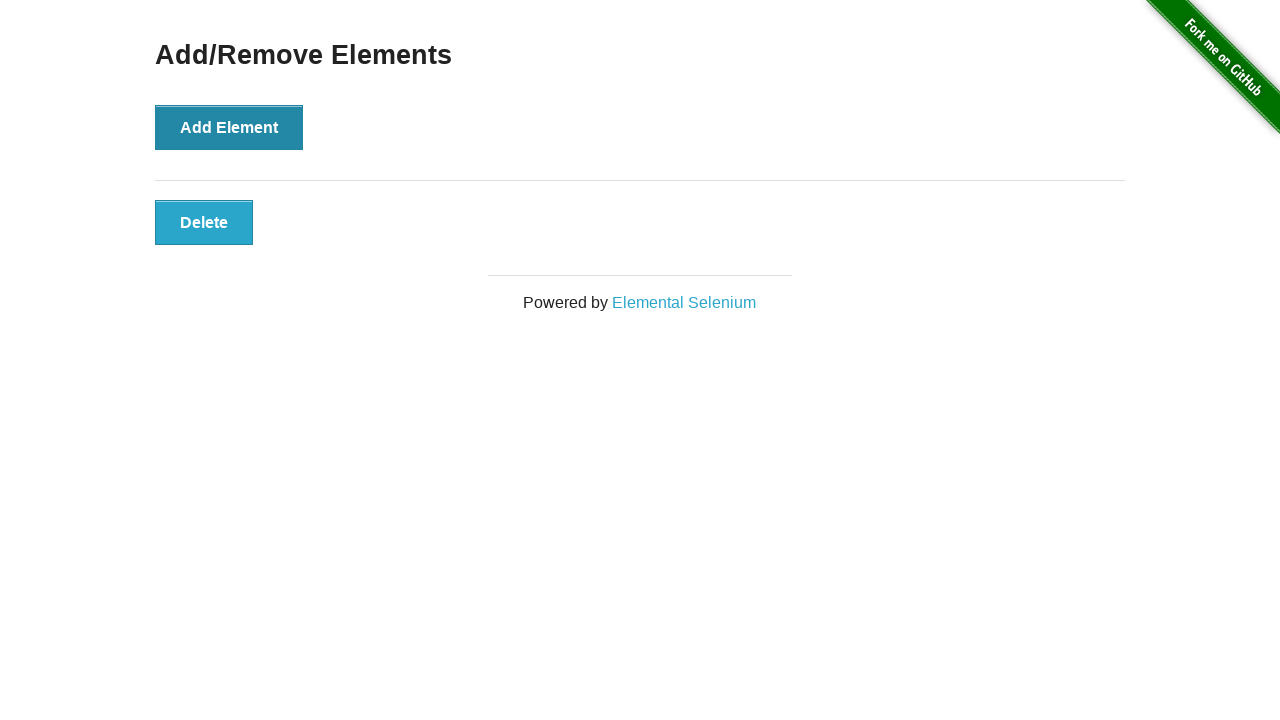

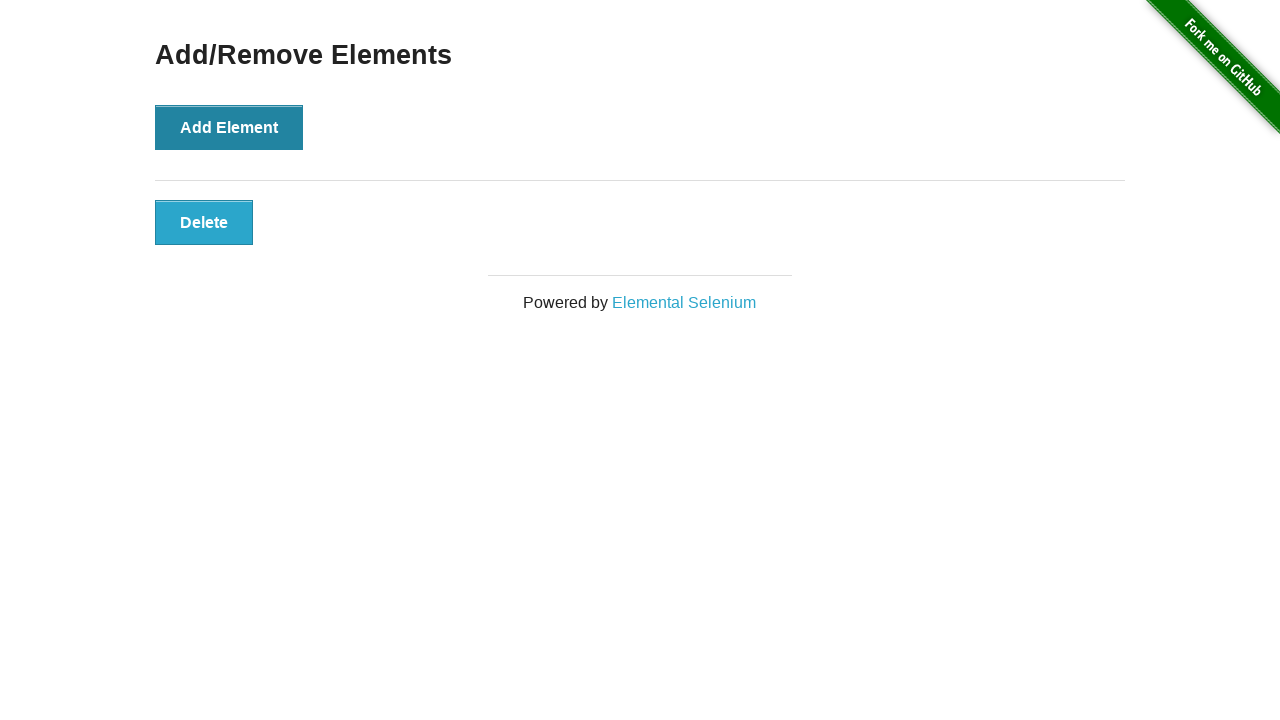